Tests DuckDuckGo search functionality by entering a search query, navigating through autocomplete suggestions using keyboard arrow keys, and selecting an option with Enter

Starting URL: https://www.DuckDuckGo.com/

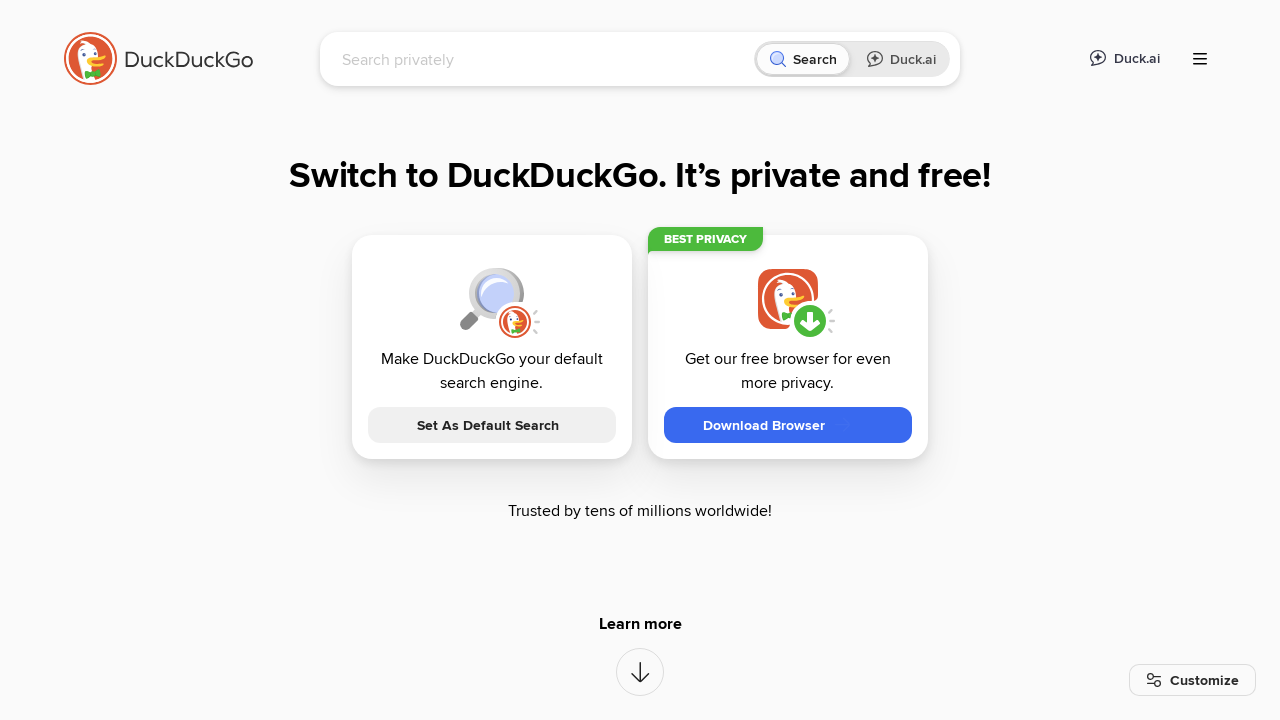

Filled search combobox with 'New York Knicks' on internal:role=combobox
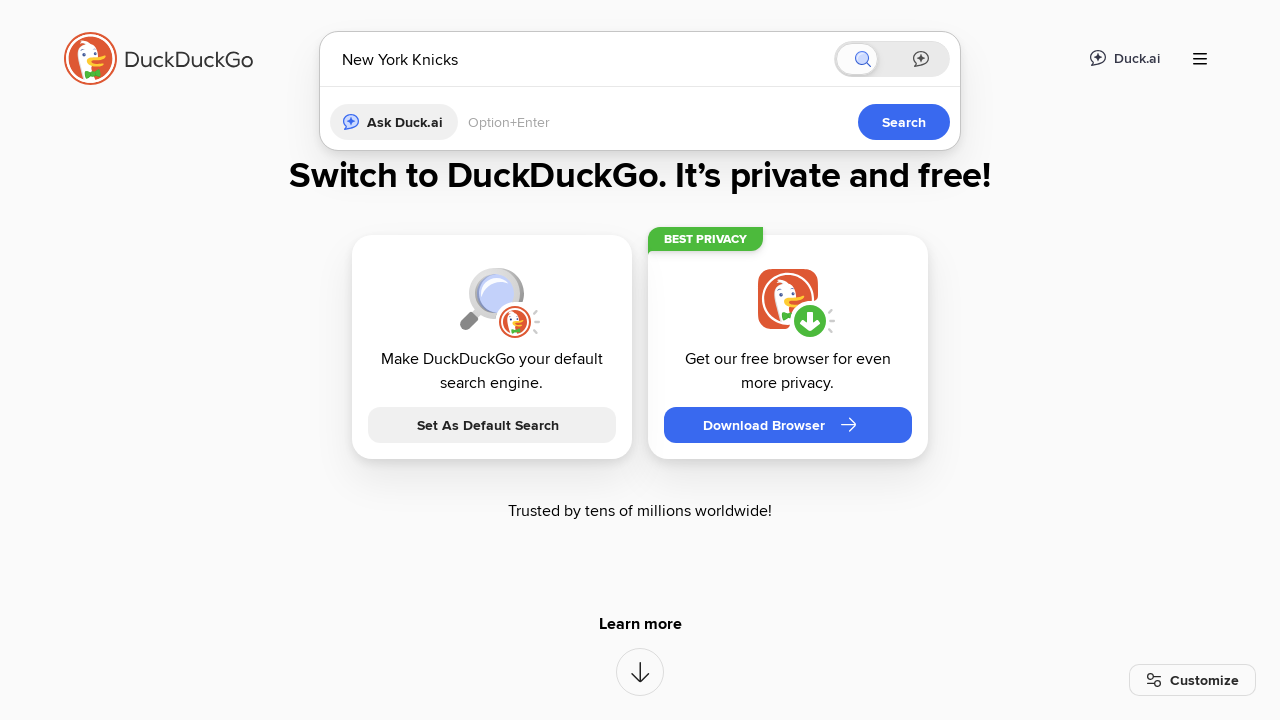

Autocomplete suggestions appeared
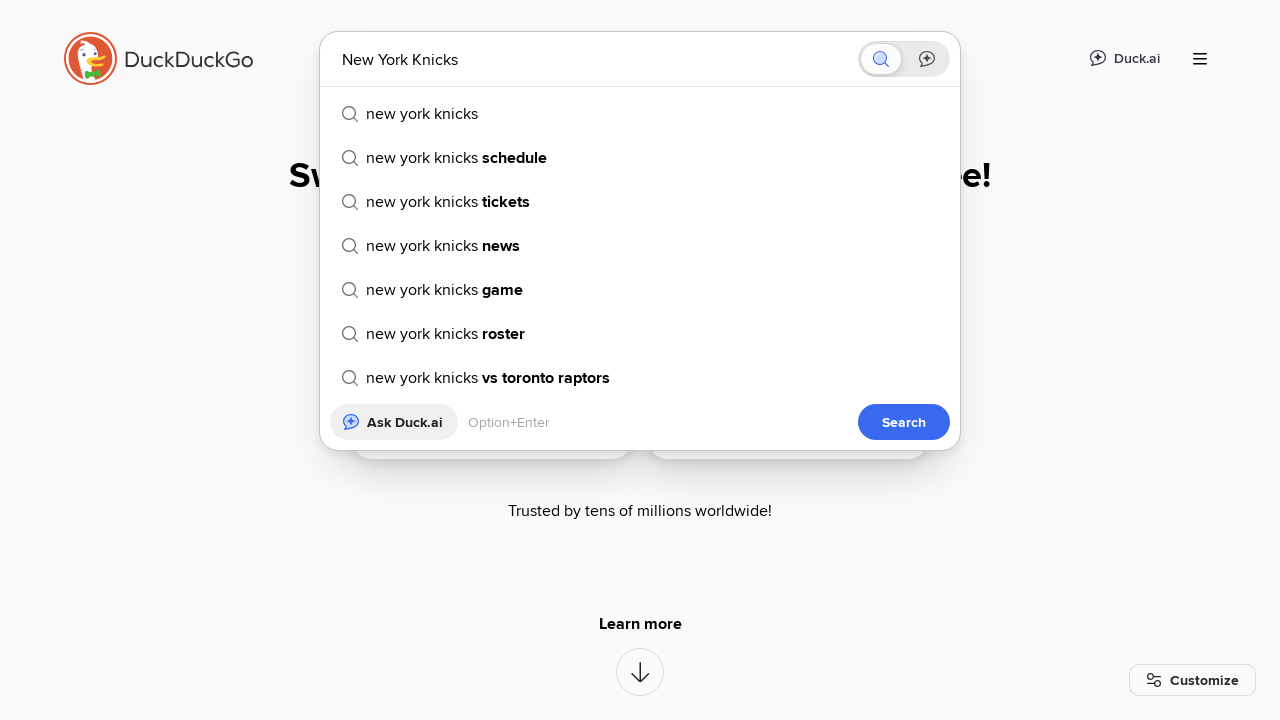

Pressed ArrowDown to navigate to next suggestion
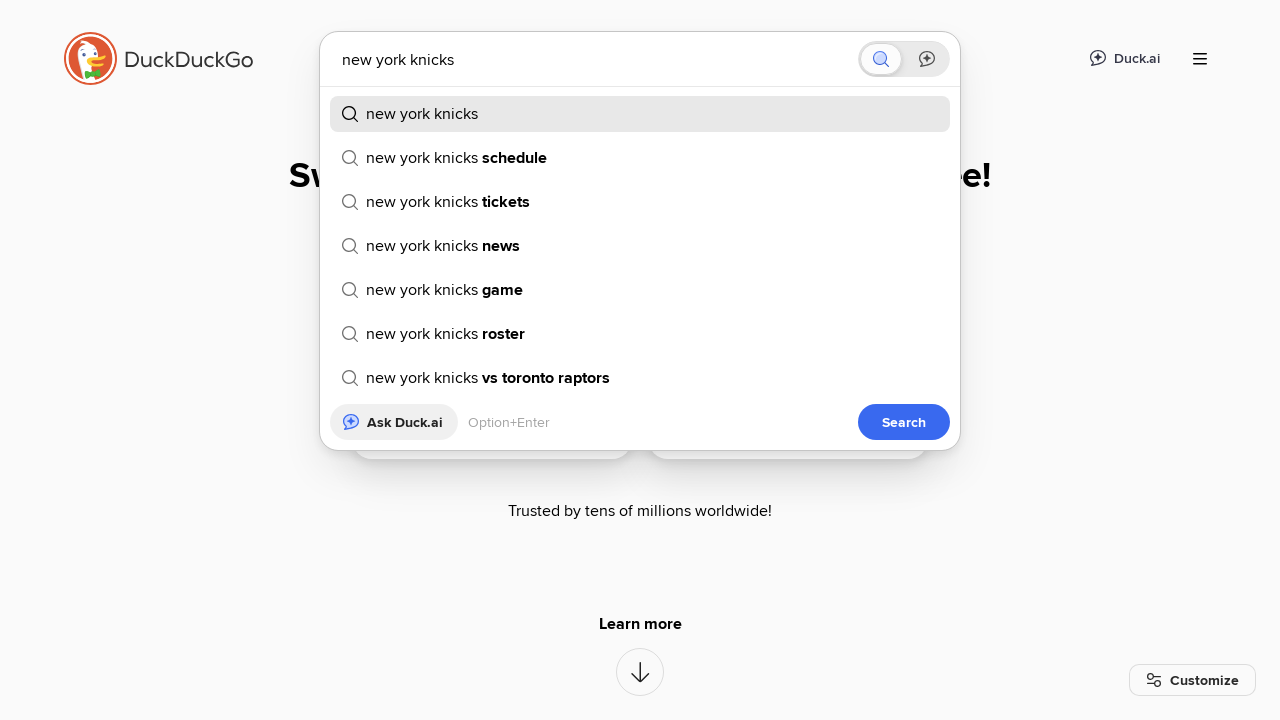

Pressed ArrowDown to navigate to next suggestion
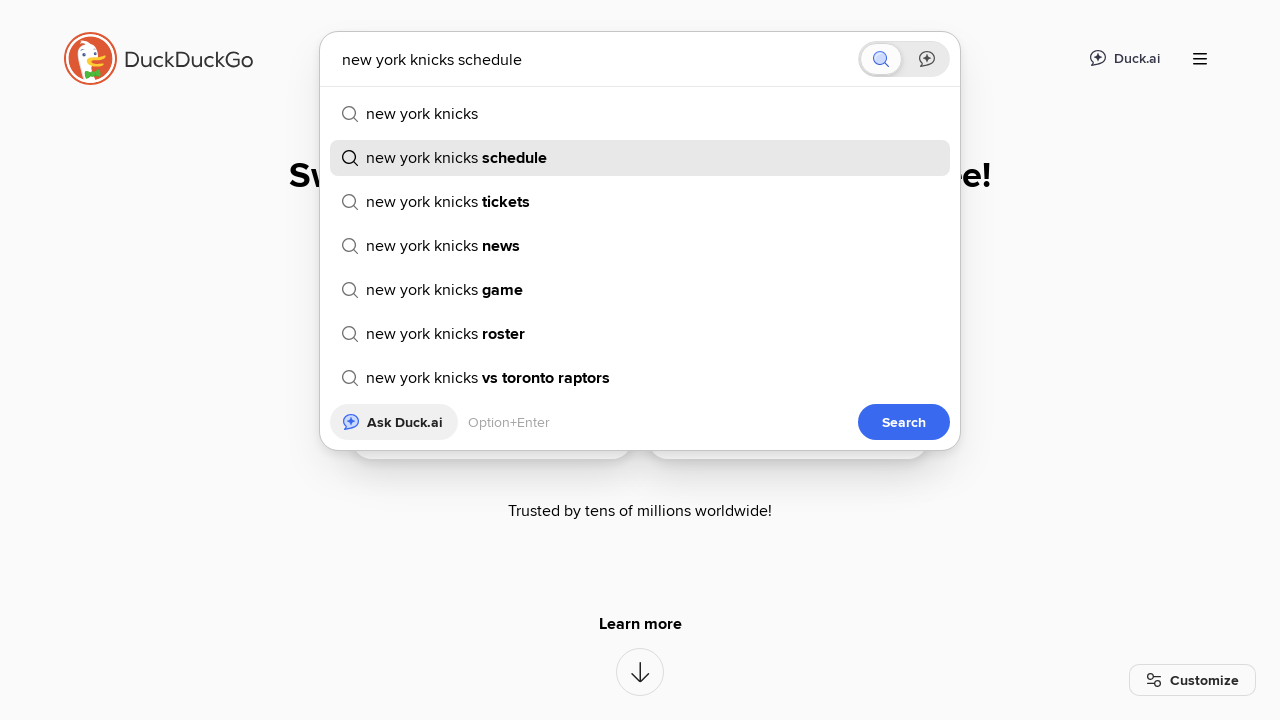

Pressed Enter to select the highlighted suggestion
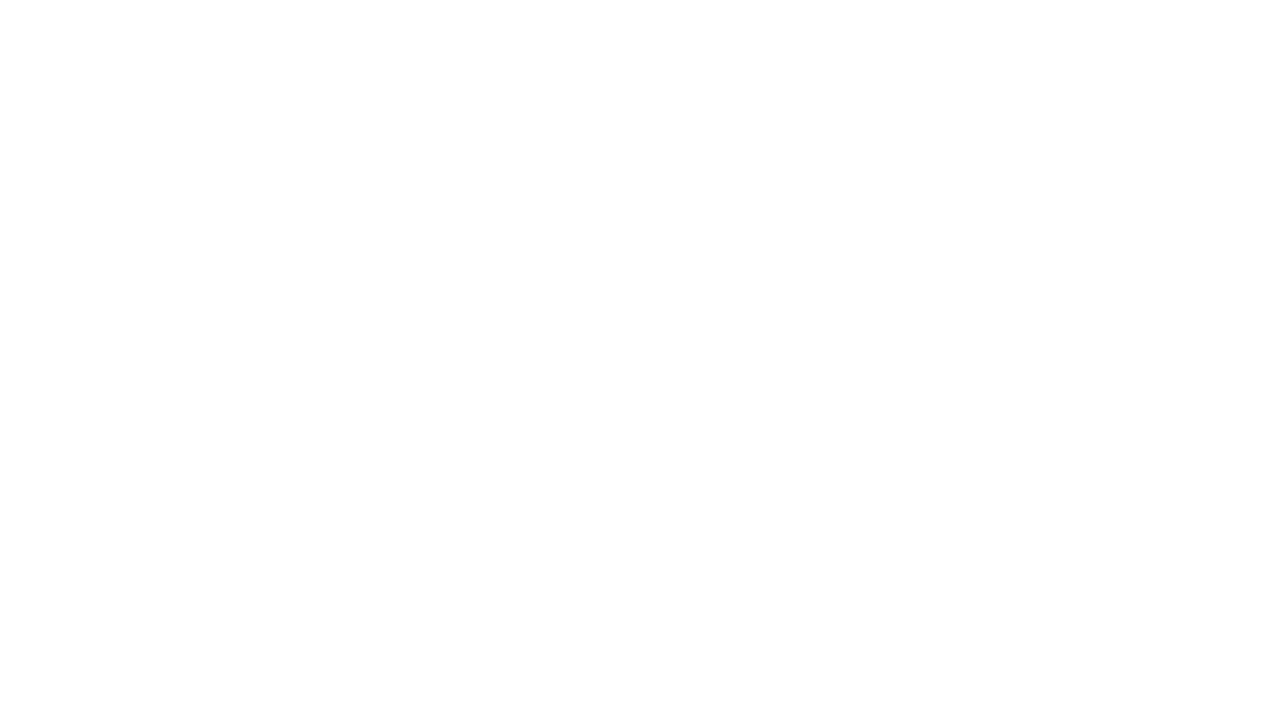

Page loaded with search results
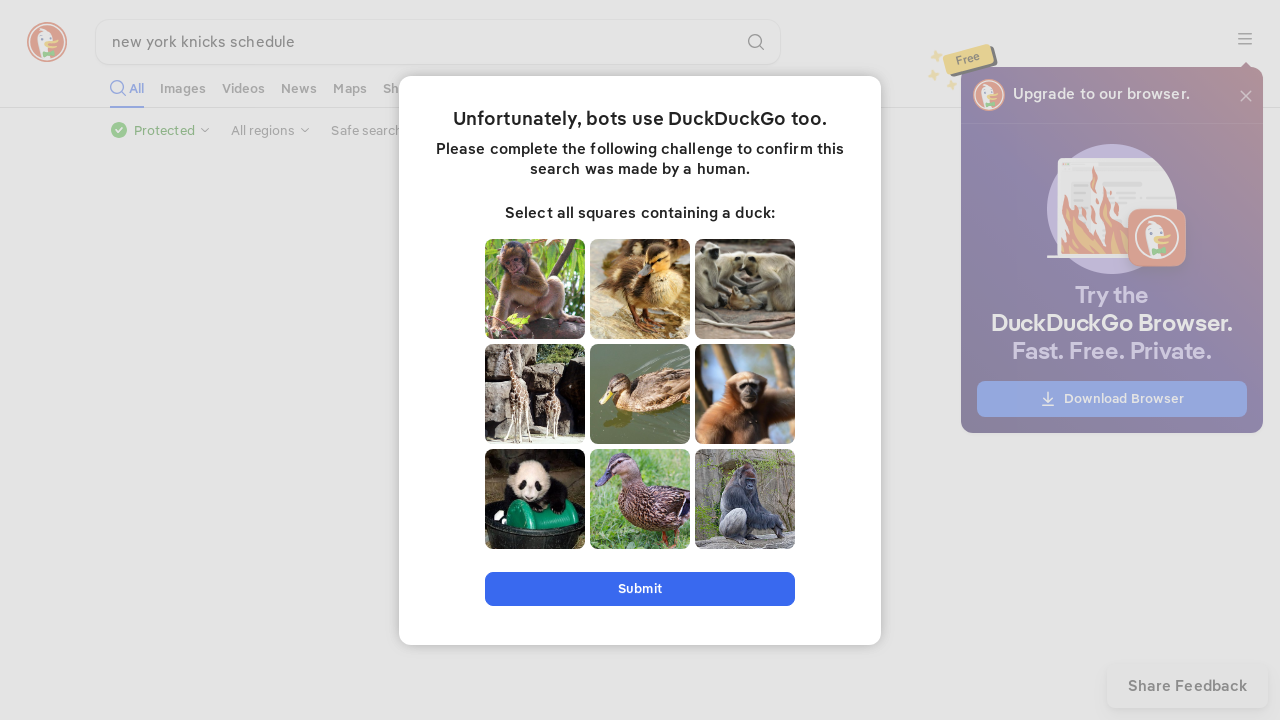

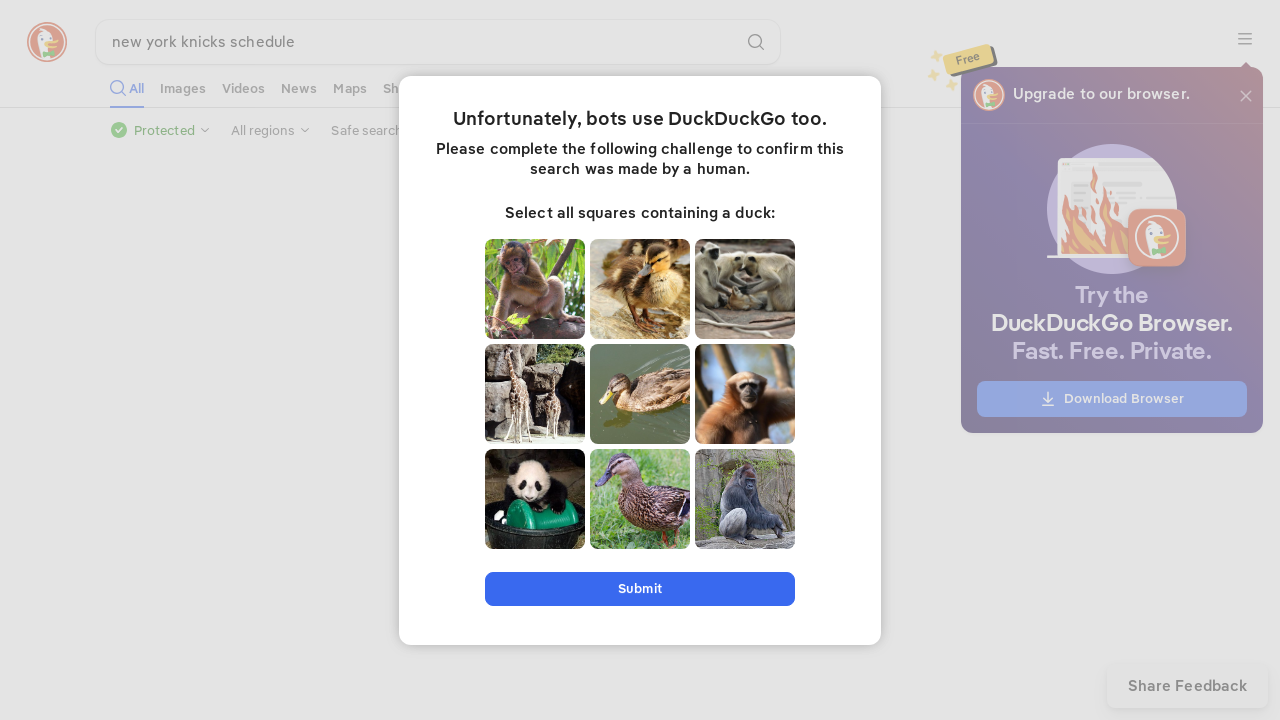